Verifies that the table has the correct column names in the header

Starting URL: https://the-internet.herokuapp.com/challenging_dom

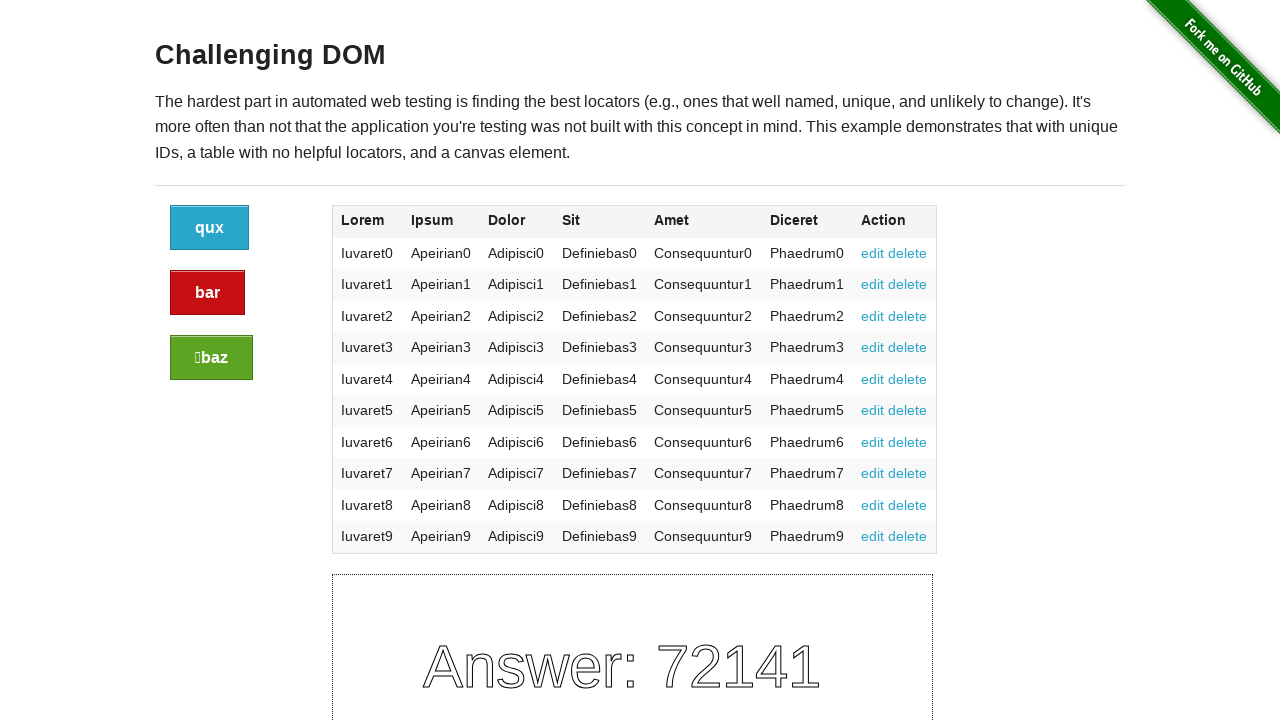

Navigated to the challenging DOM page
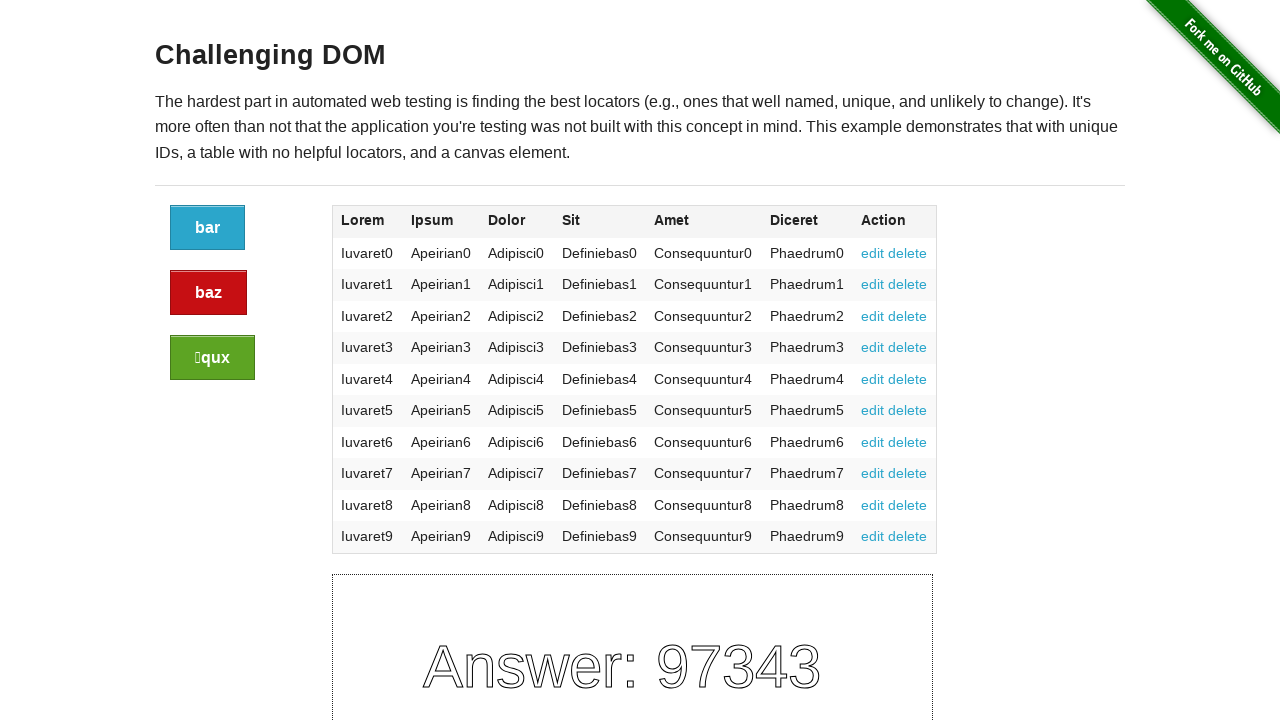

Retrieved table header text
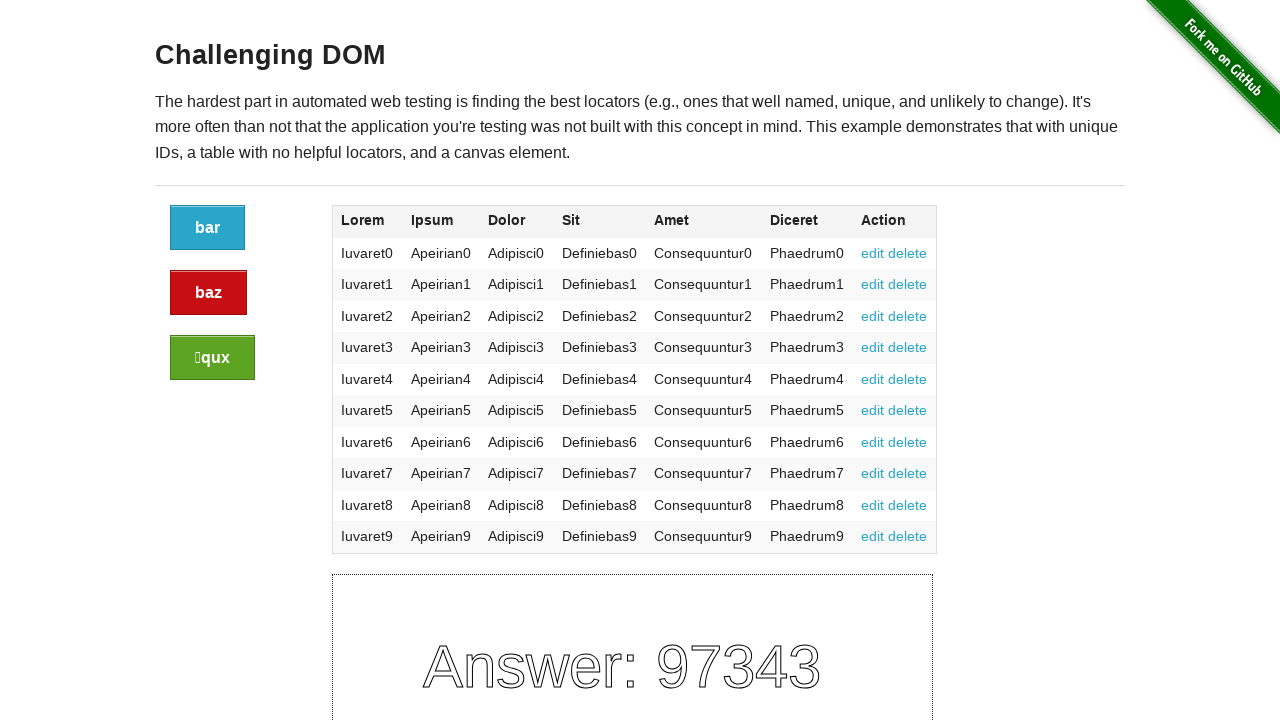

Parsed header into columns: ['Lorem', 'Ipsum', 'Dolor', 'Sit', 'Amet', 'Diceret', 'Action']
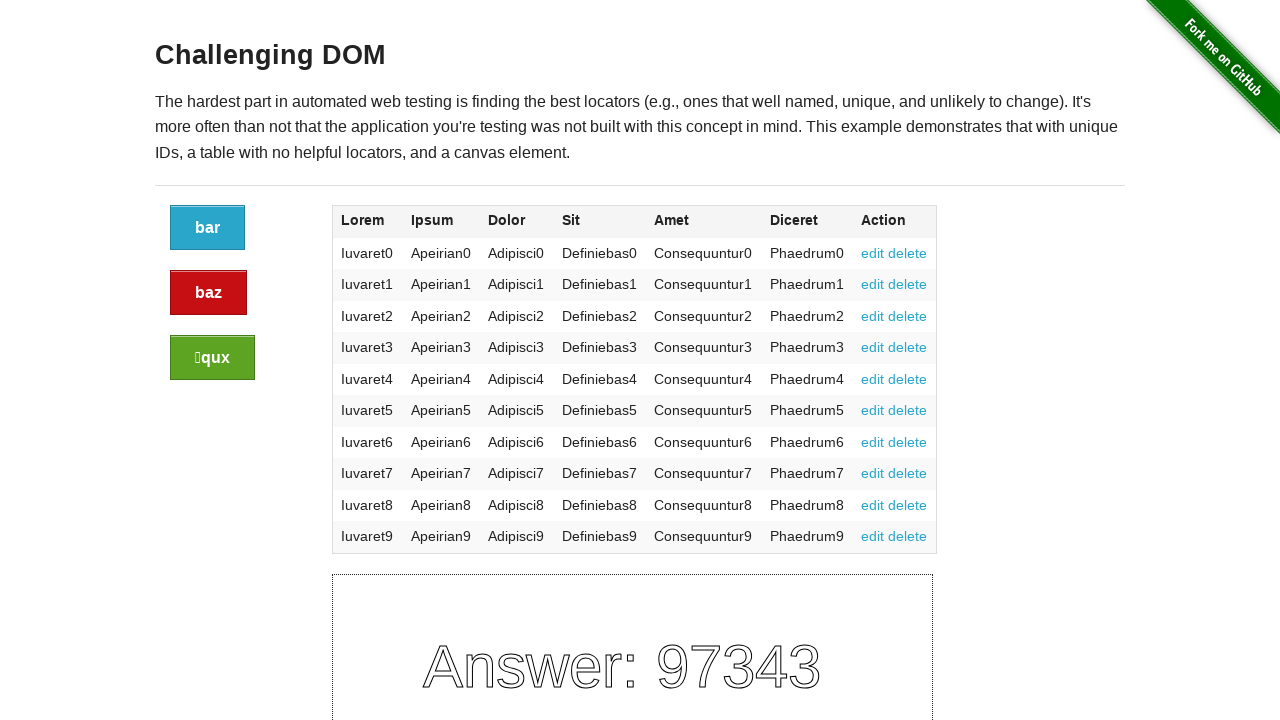

Verified table has correct column names
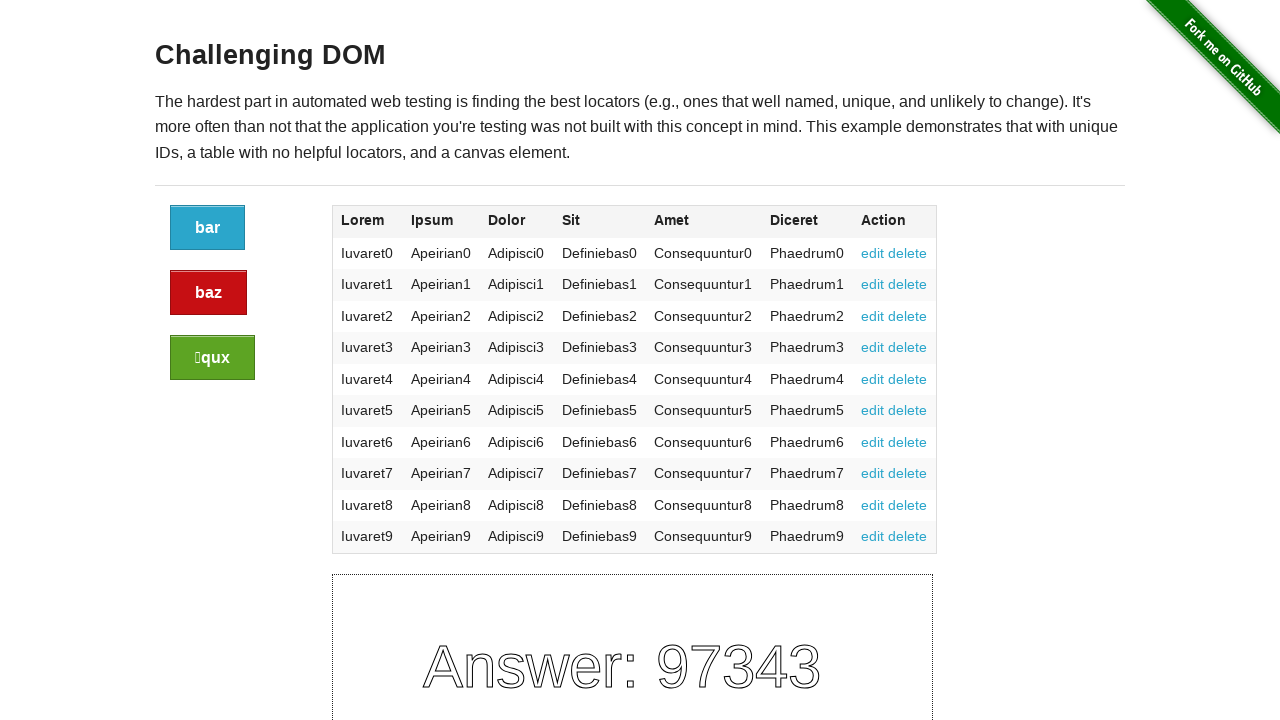

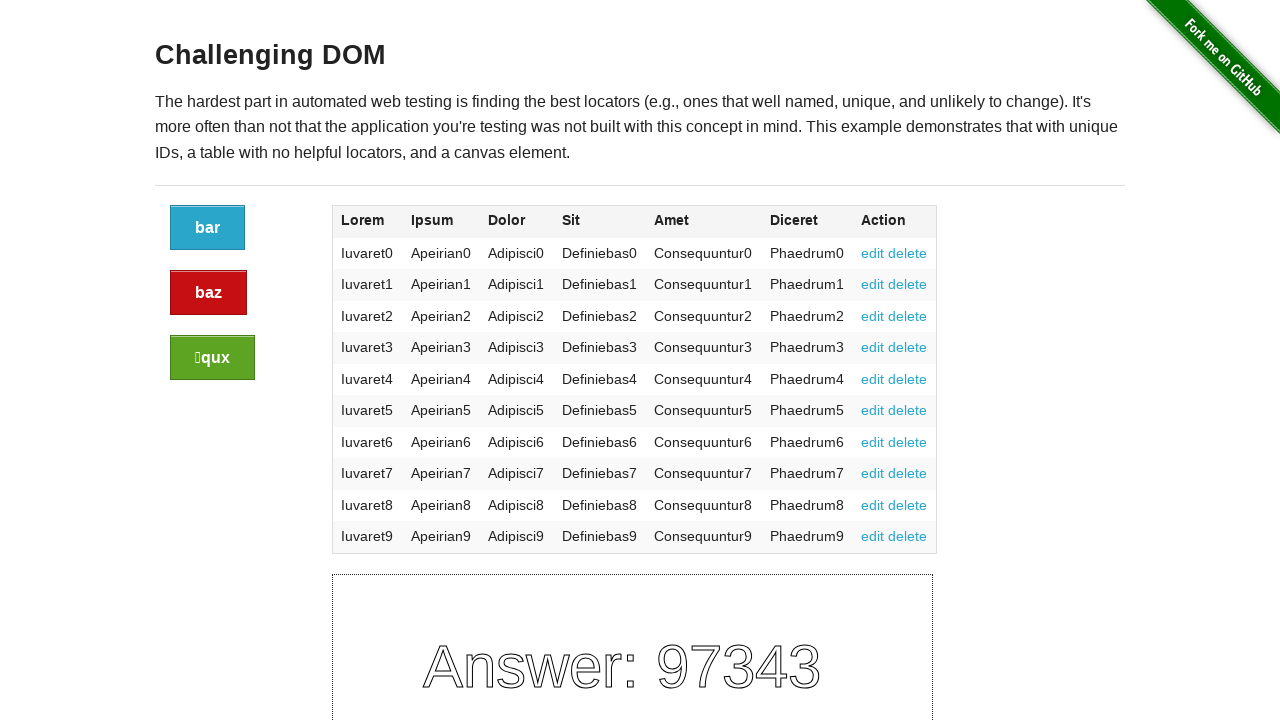